Tests the switch window functionality by clicking a button to open a new tab, then switching between the original and new window handles

Starting URL: http://formy-project.herokuapp.com/switch-window

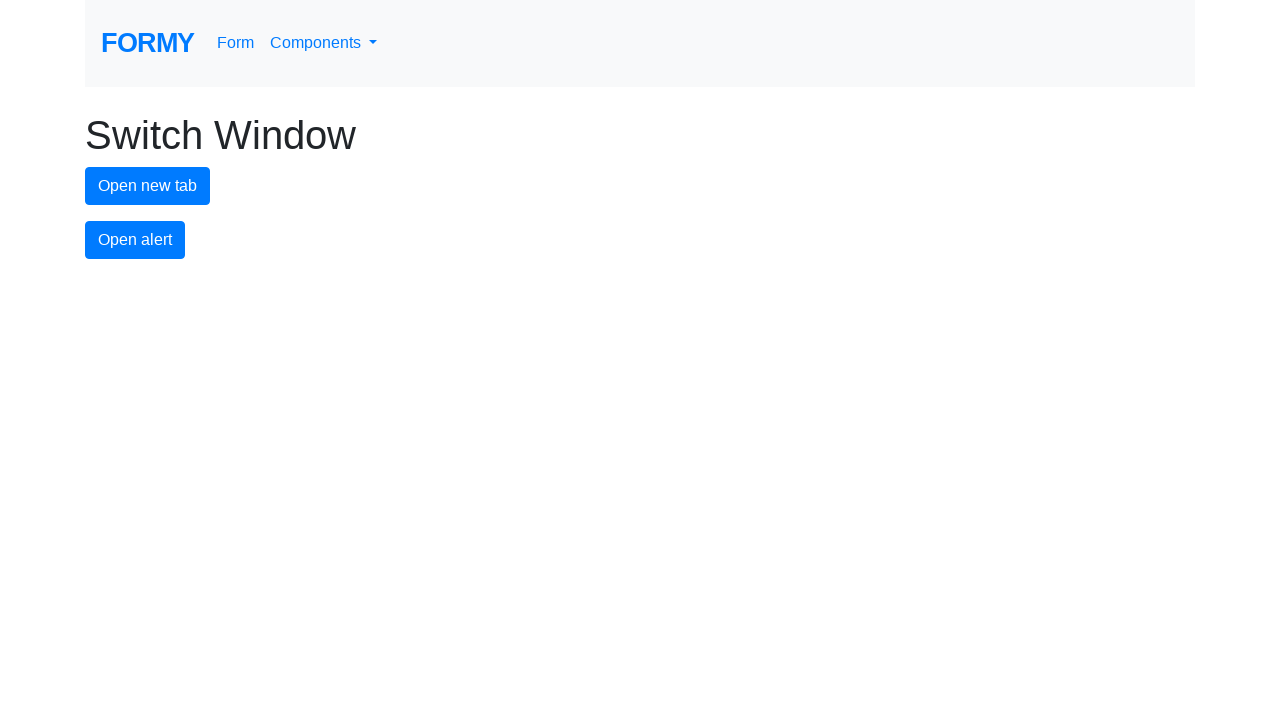

Clicked new tab button to open a new window at (148, 186) on #new-tab-button
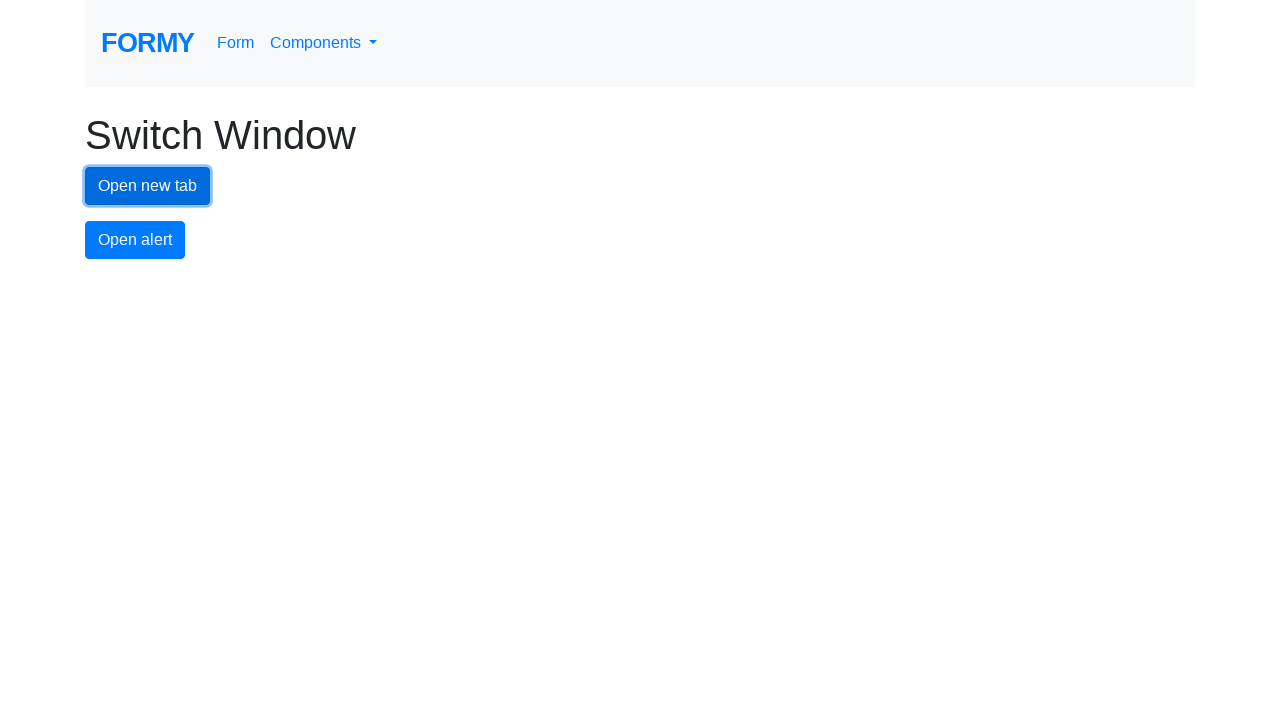

Waited for new tab to open
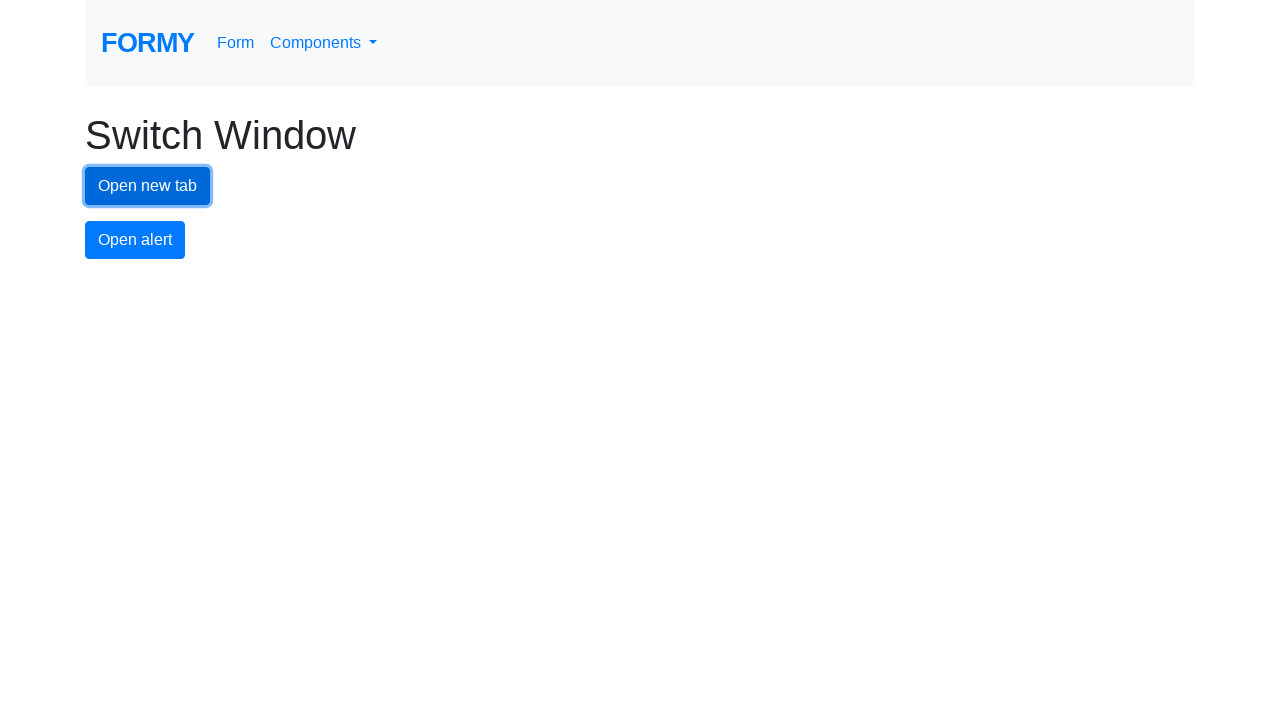

Retrieved all pages from context
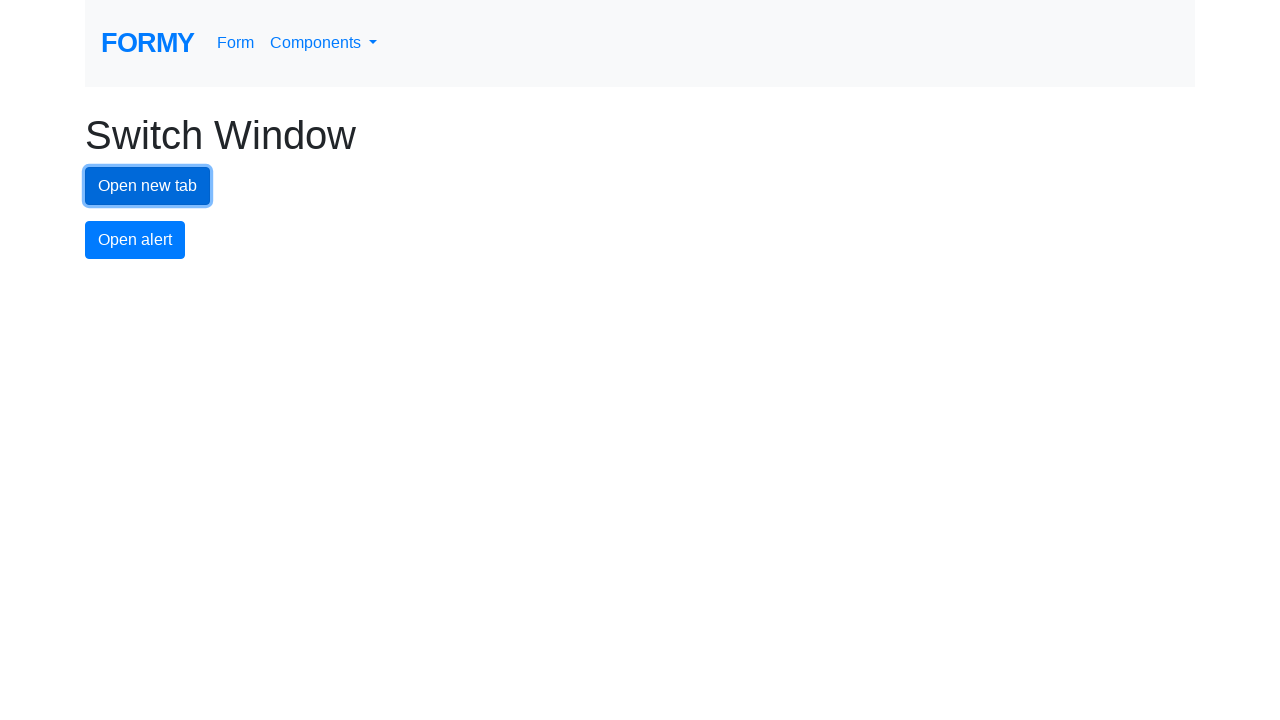

Identified new page from list of pages
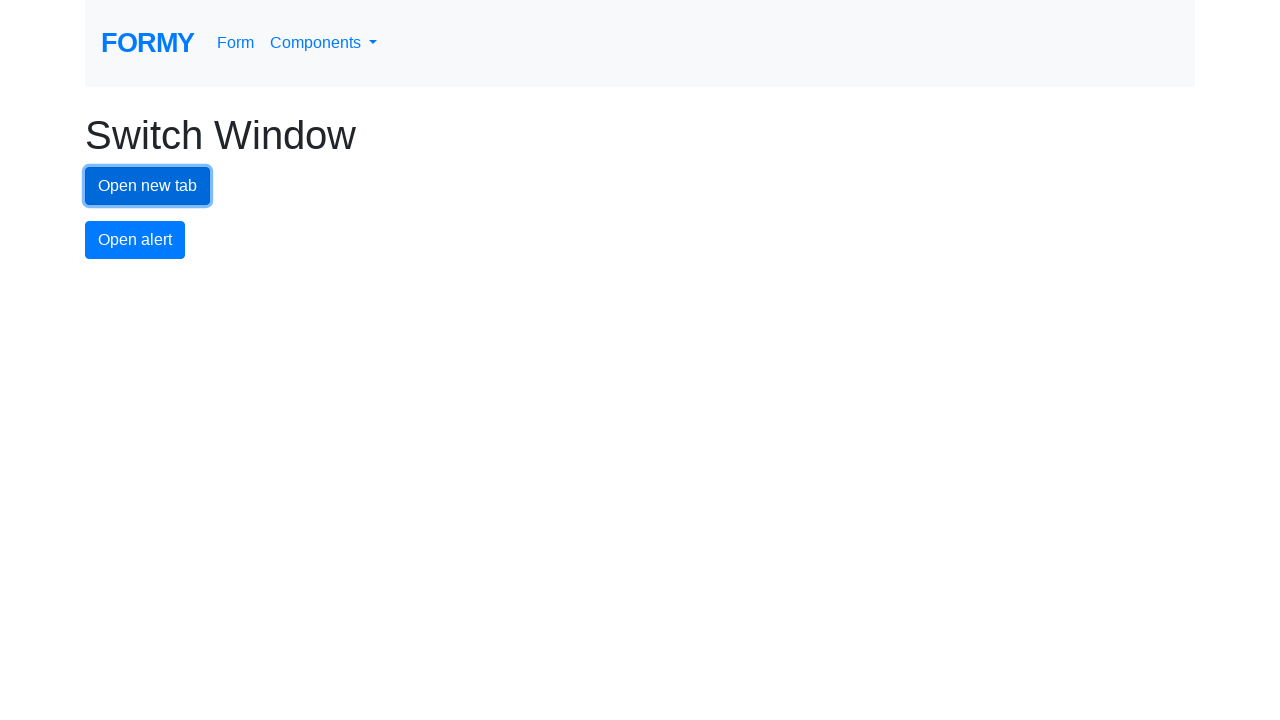

Switched to the new window/tab
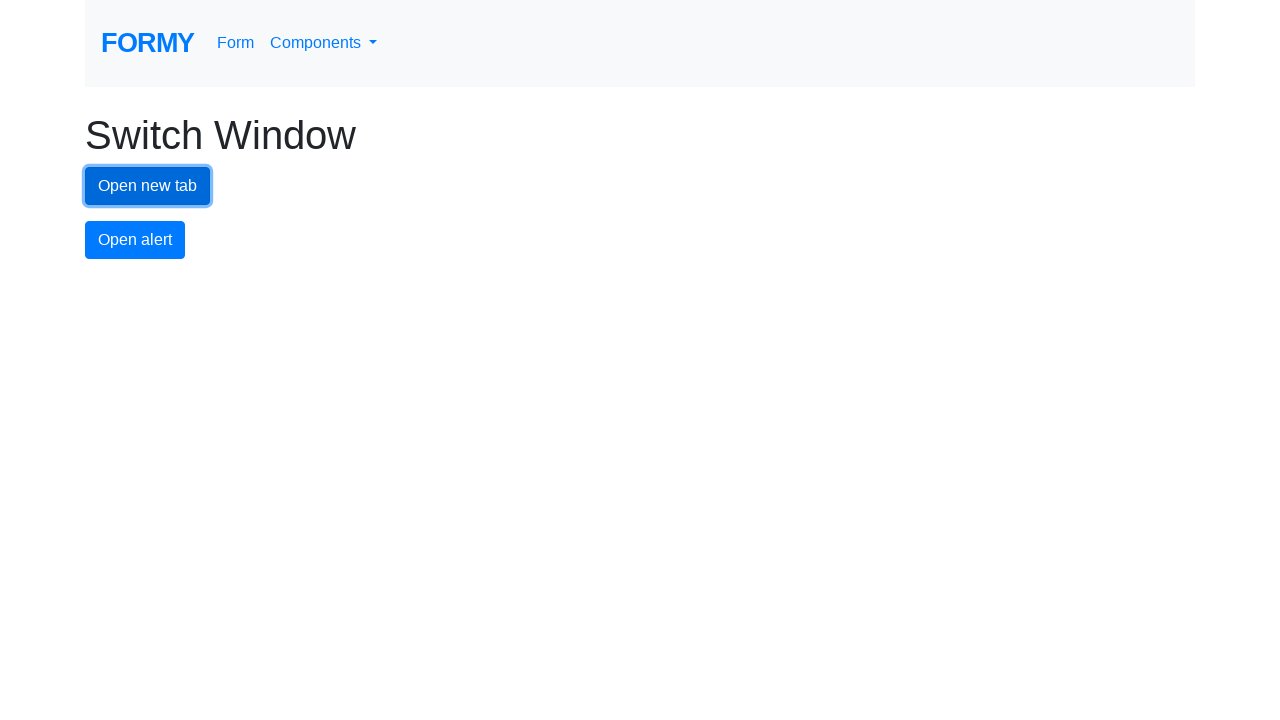

Switched back to the original window
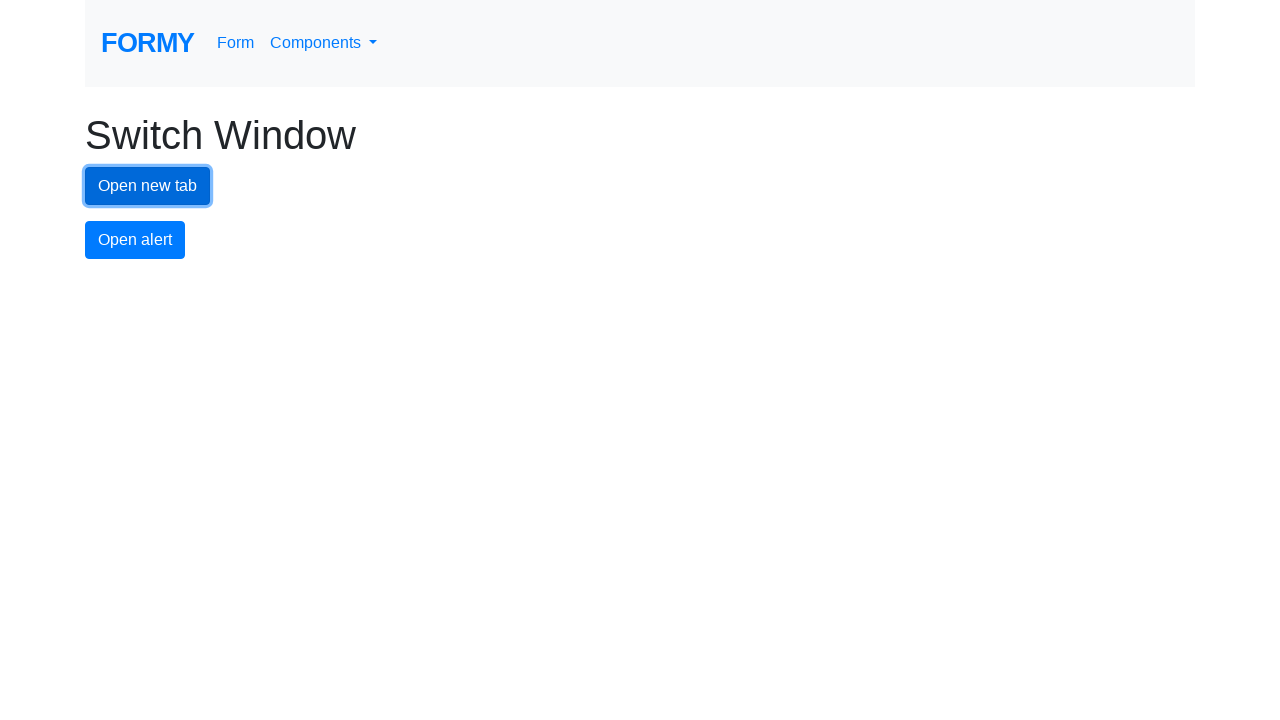

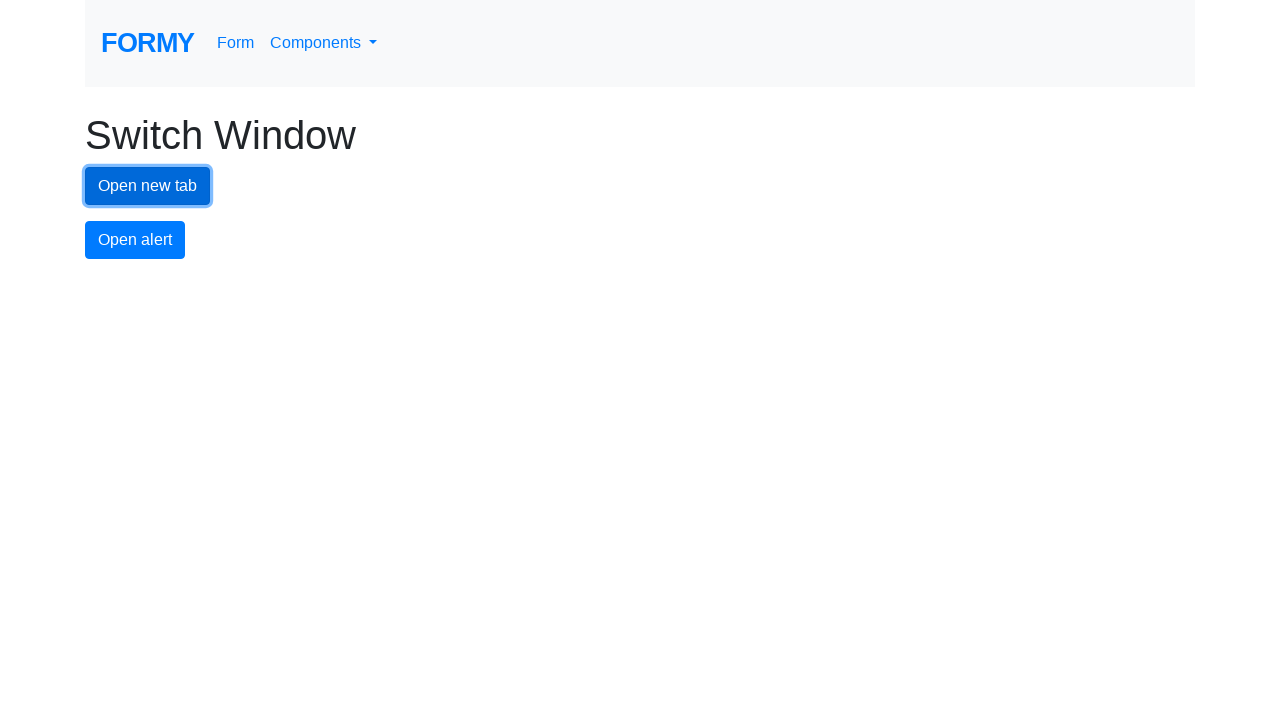